Tests that the timer alert button triggers an alert after approximately 5 seconds delay

Starting URL: https://demoqa.com/elements

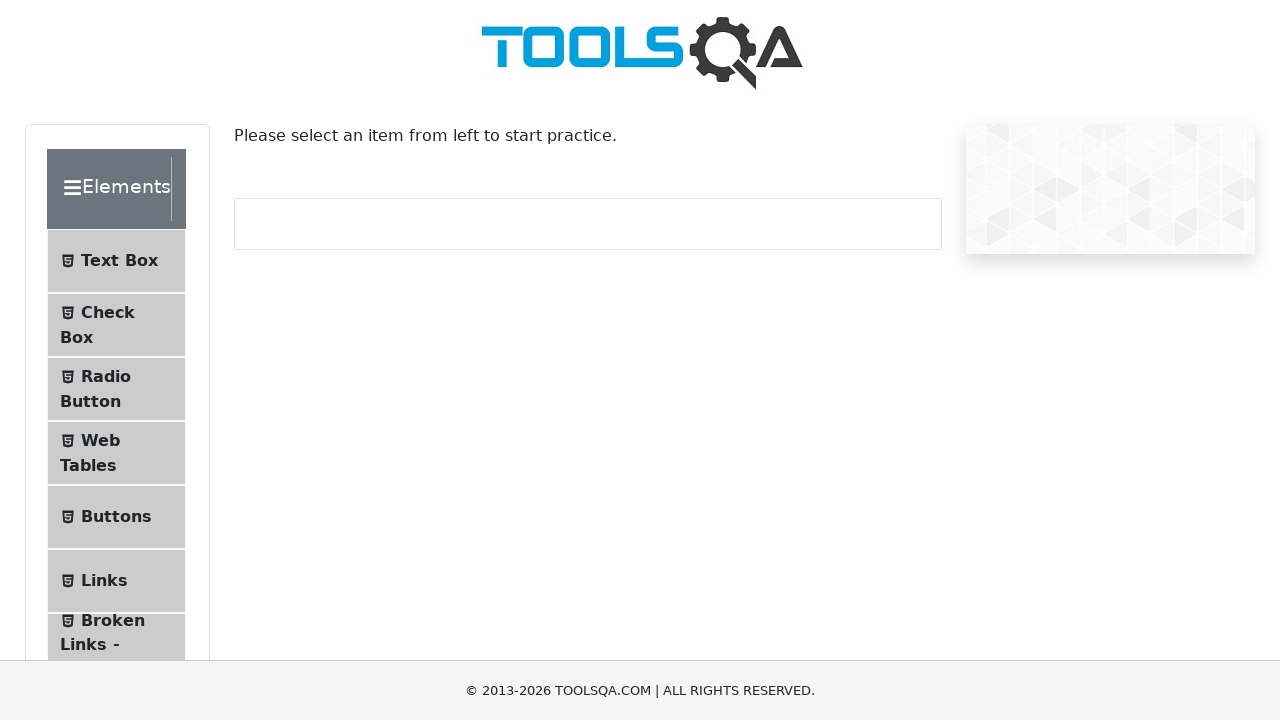

Clicked on 'Alerts, Frame & Windows' section at (107, 360) on internal:text="Alerts, Frame & Windows"i
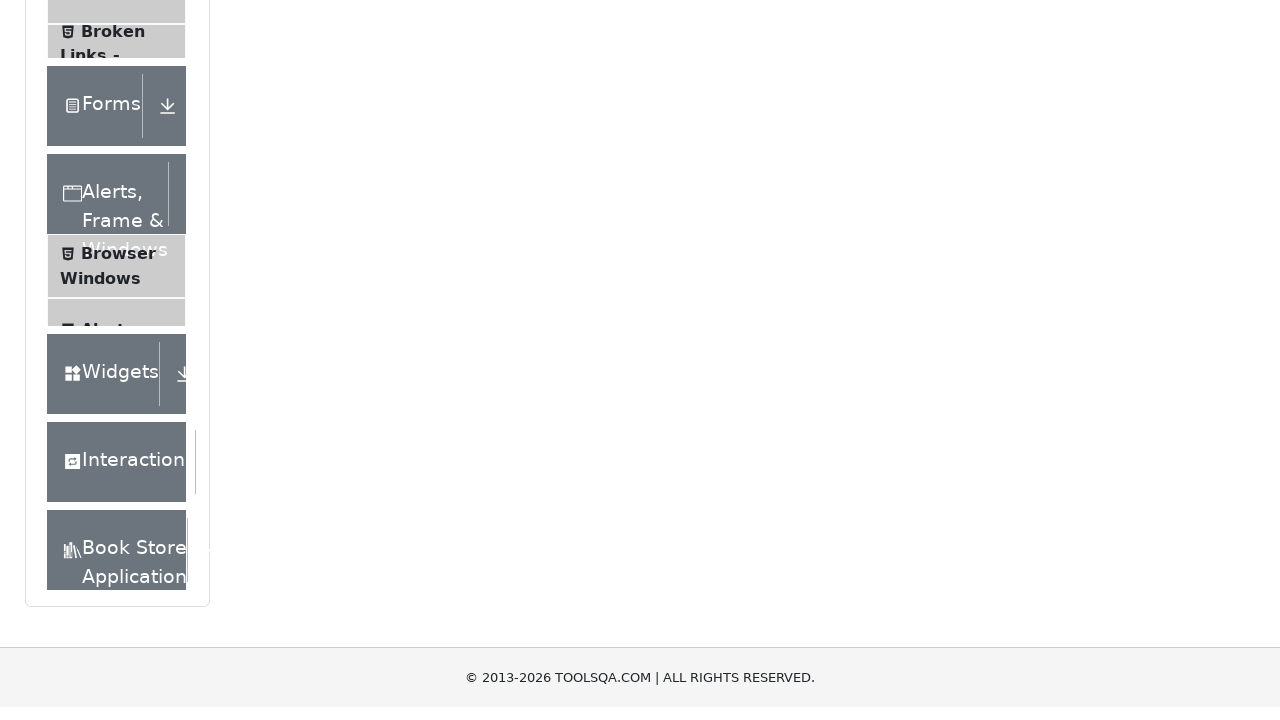

Clicked on 'Alerts' menu item at (116, 272) on li >> internal:has-text="Alerts"i
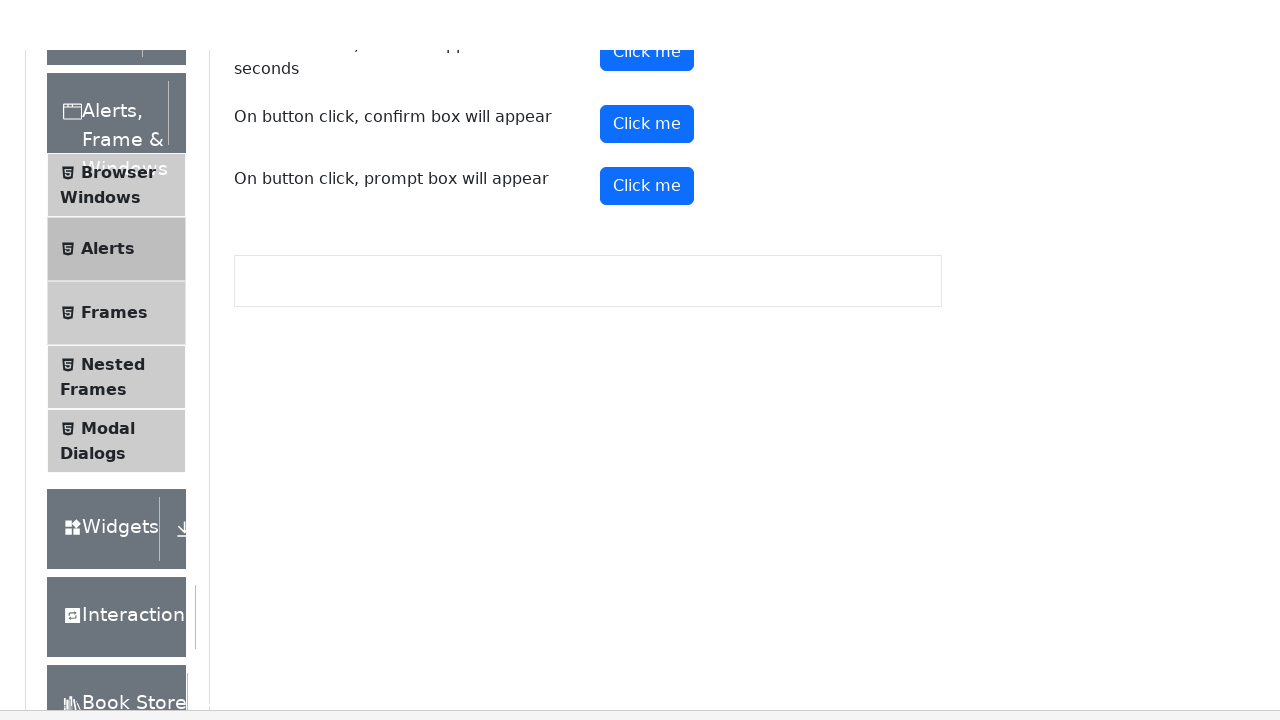

Recorded start time for timer measurement
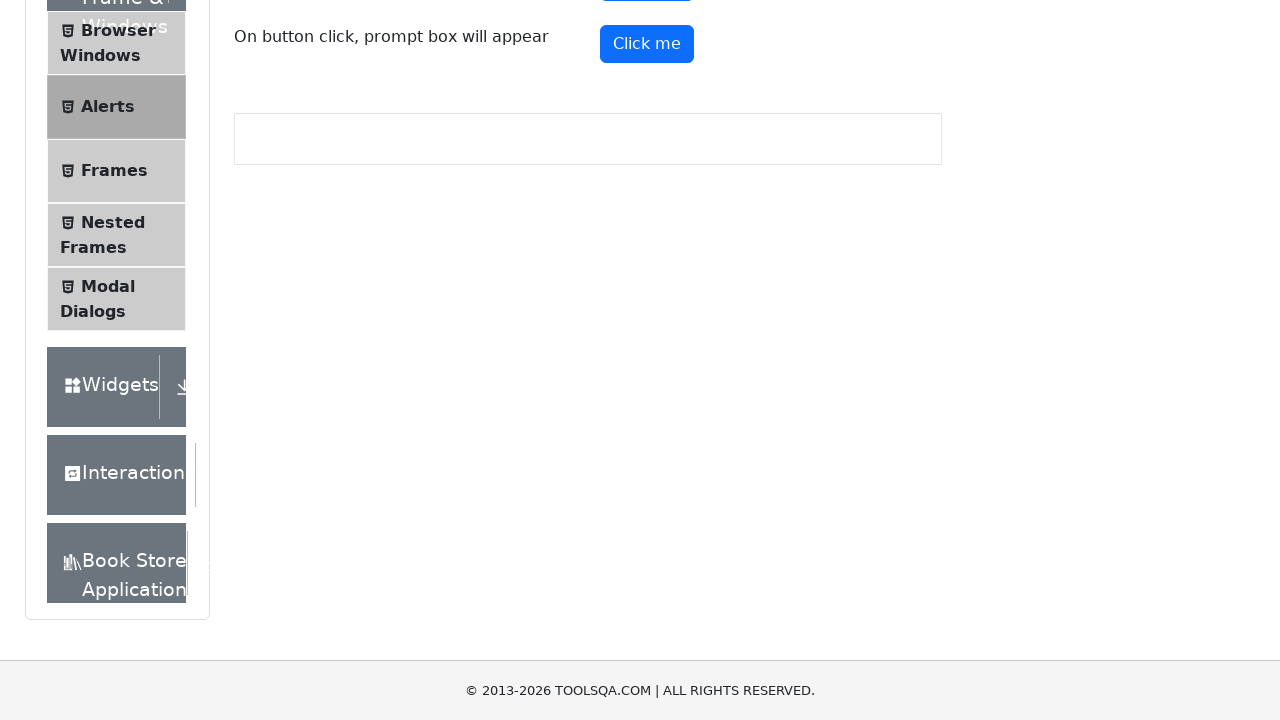

Set up dialog handler to capture alert
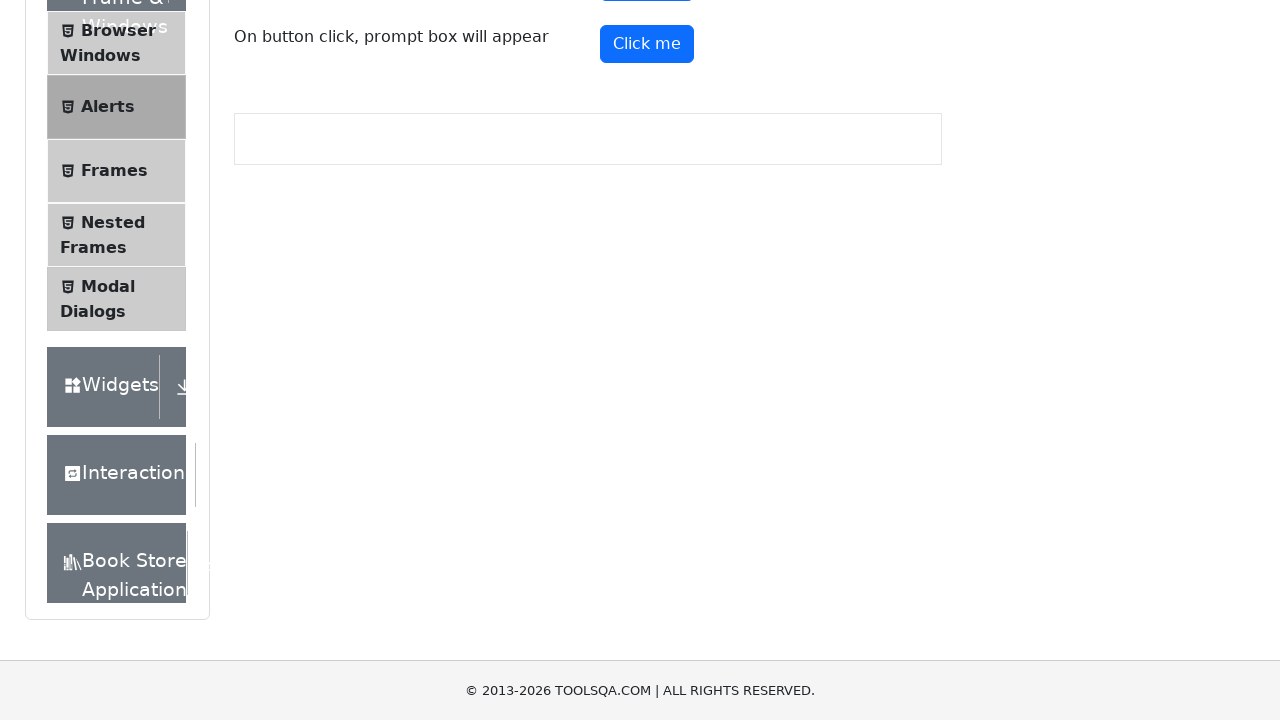

Clicked the timer alert button at (647, 304) on #timerAlertButton
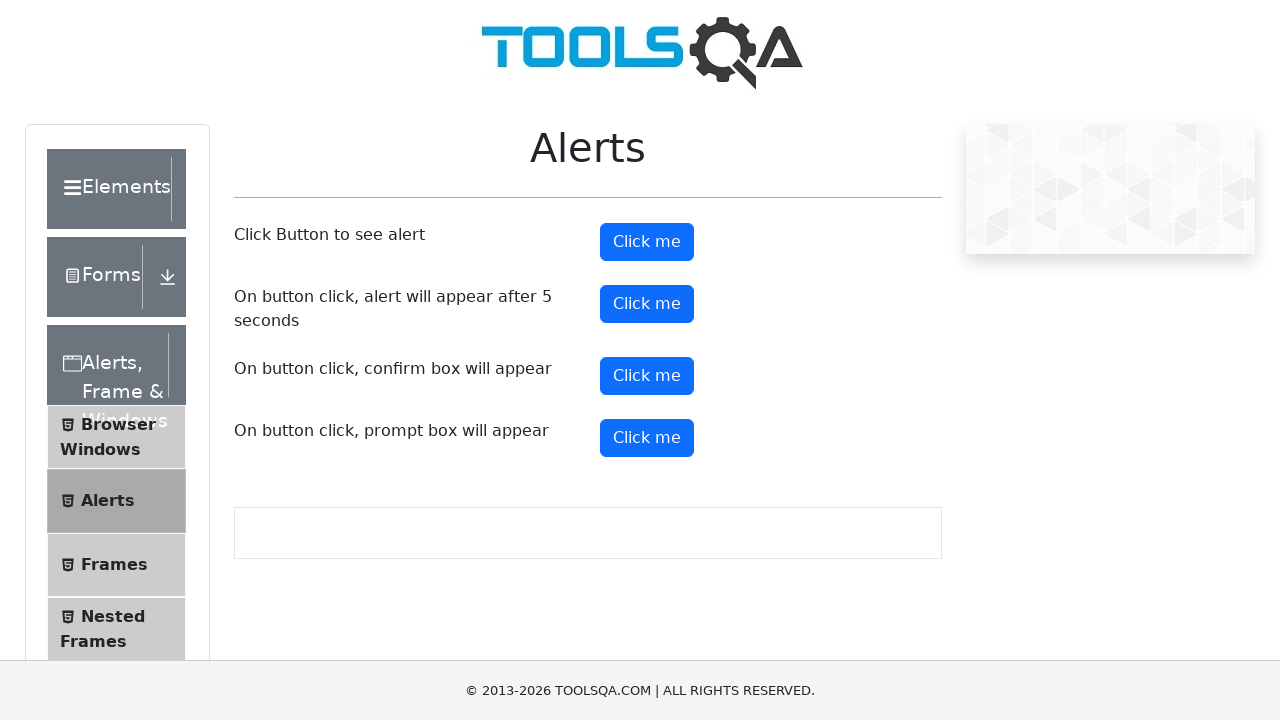

Waited 6 seconds for the alert dialog to appear
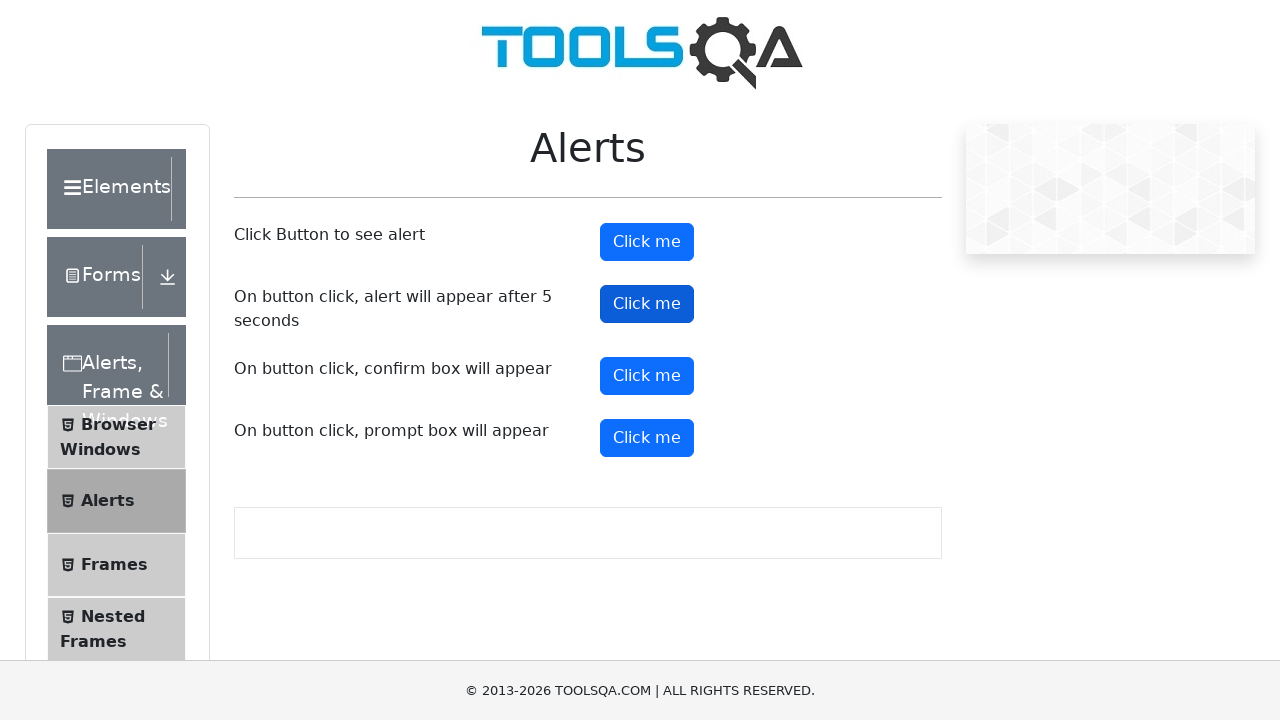

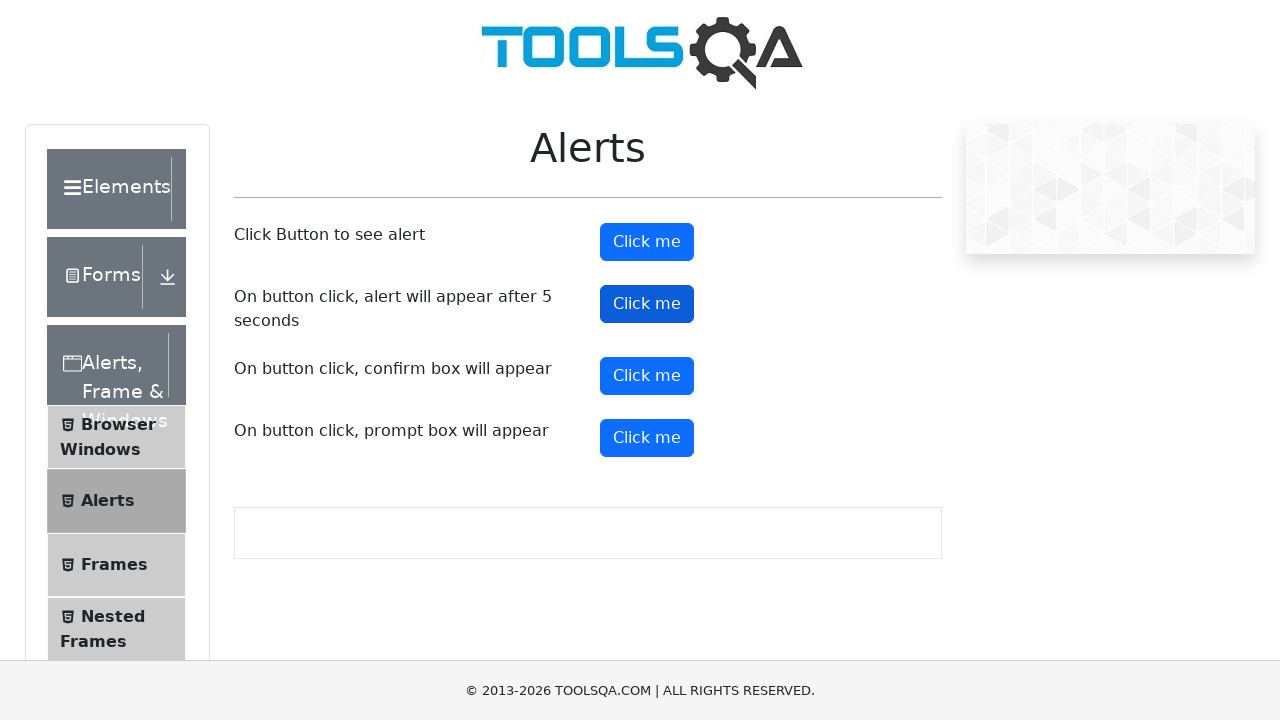